Navigates to Form Authentication page and verifies the login button is displayed

Starting URL: https://the-internet.herokuapp.com/

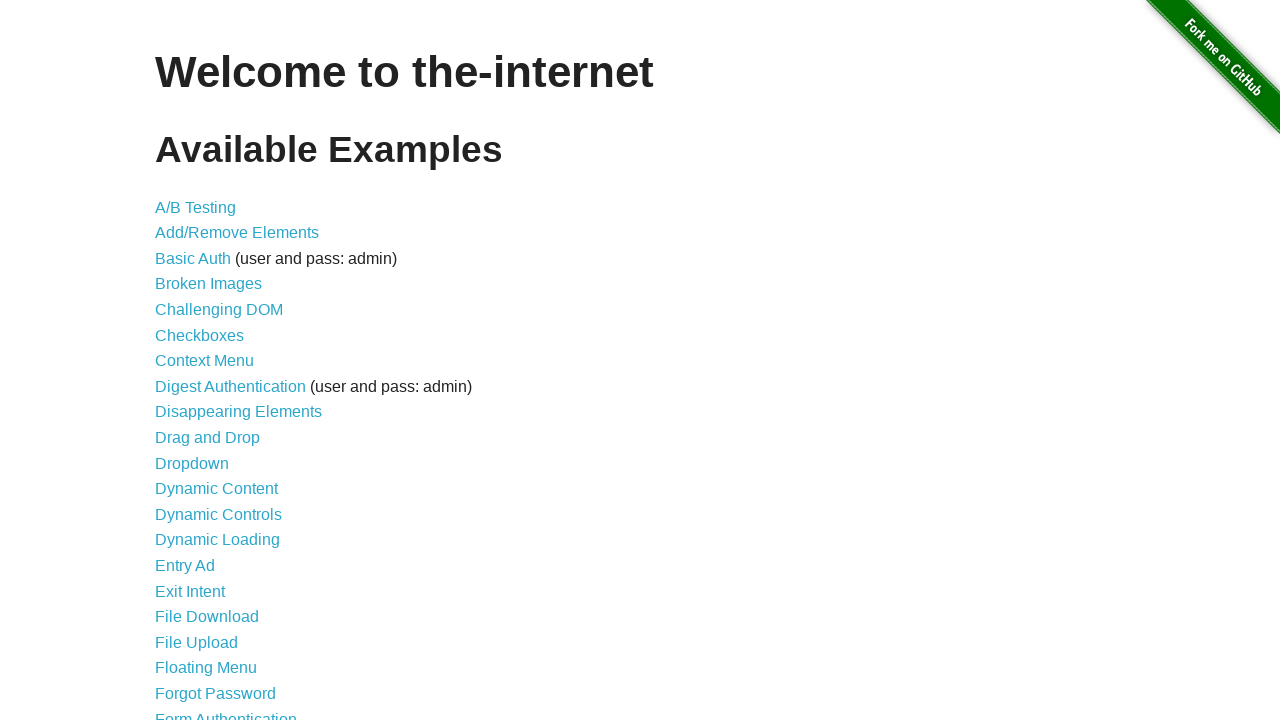

Navigated to the-internet.herokuapp.com home page
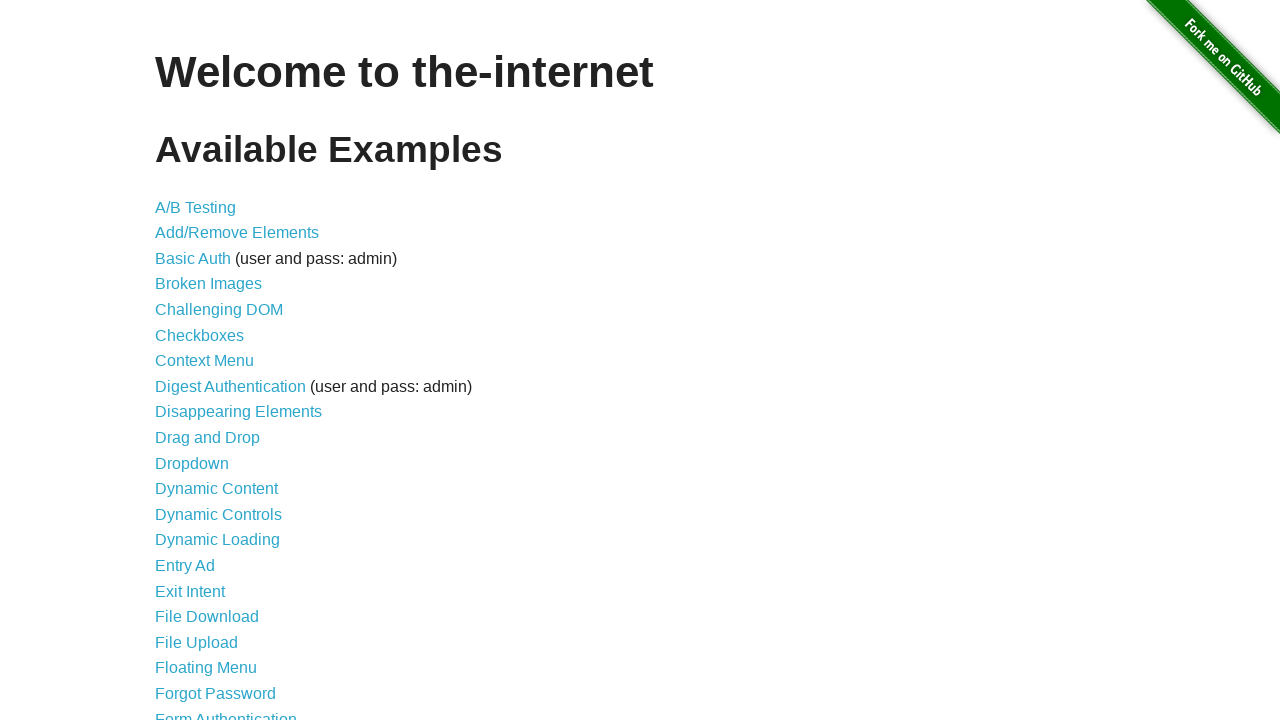

Clicked on Form Authentication link at (226, 712) on text=Form Authentication
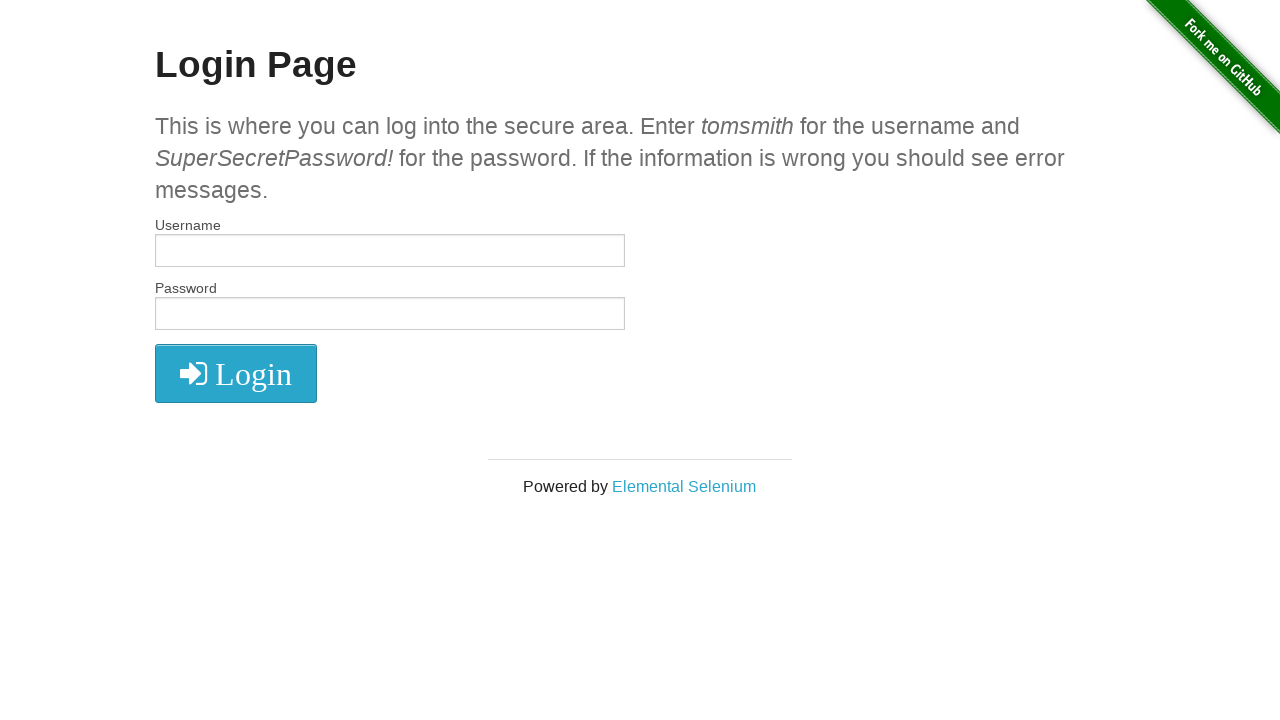

Login button loaded and is ready
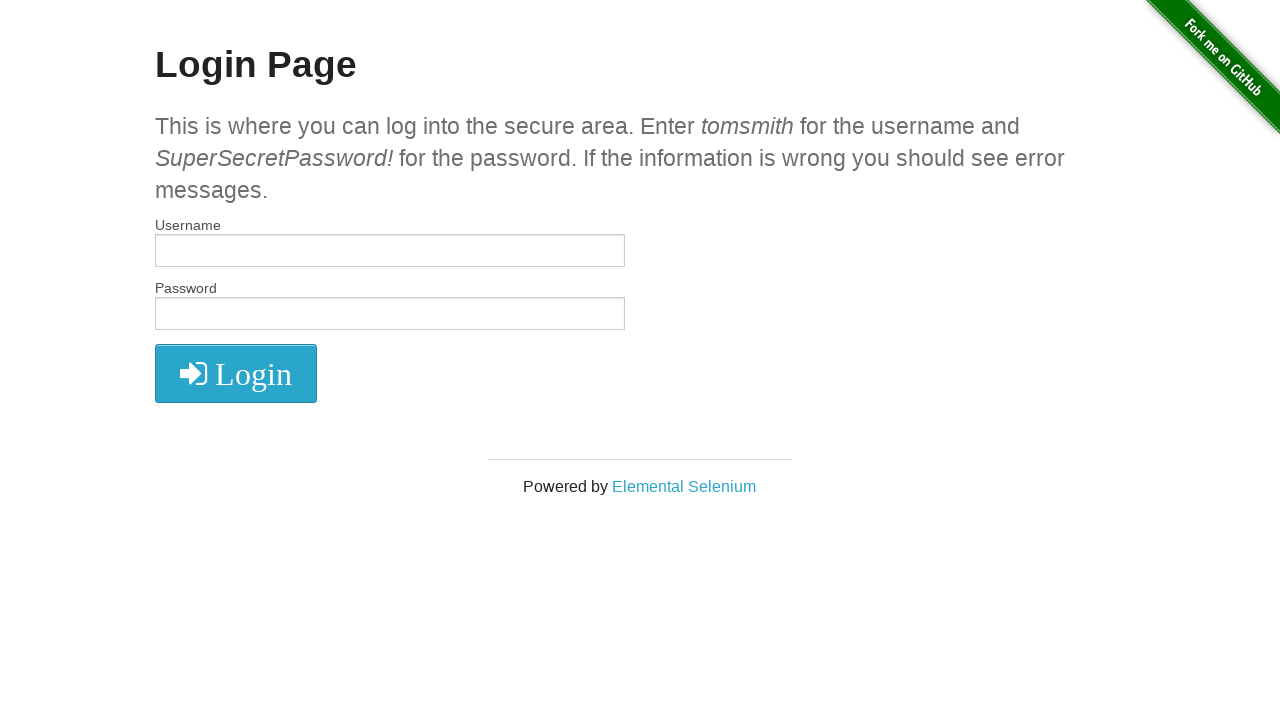

Verified login button is visible
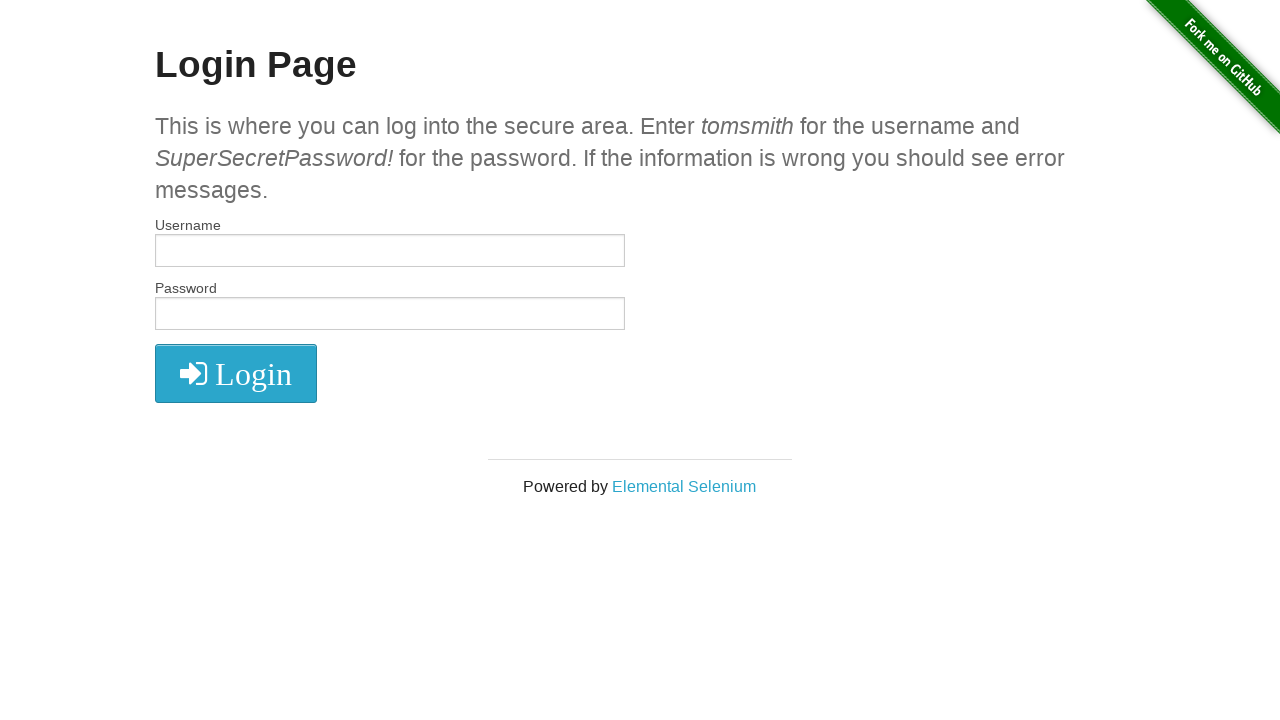

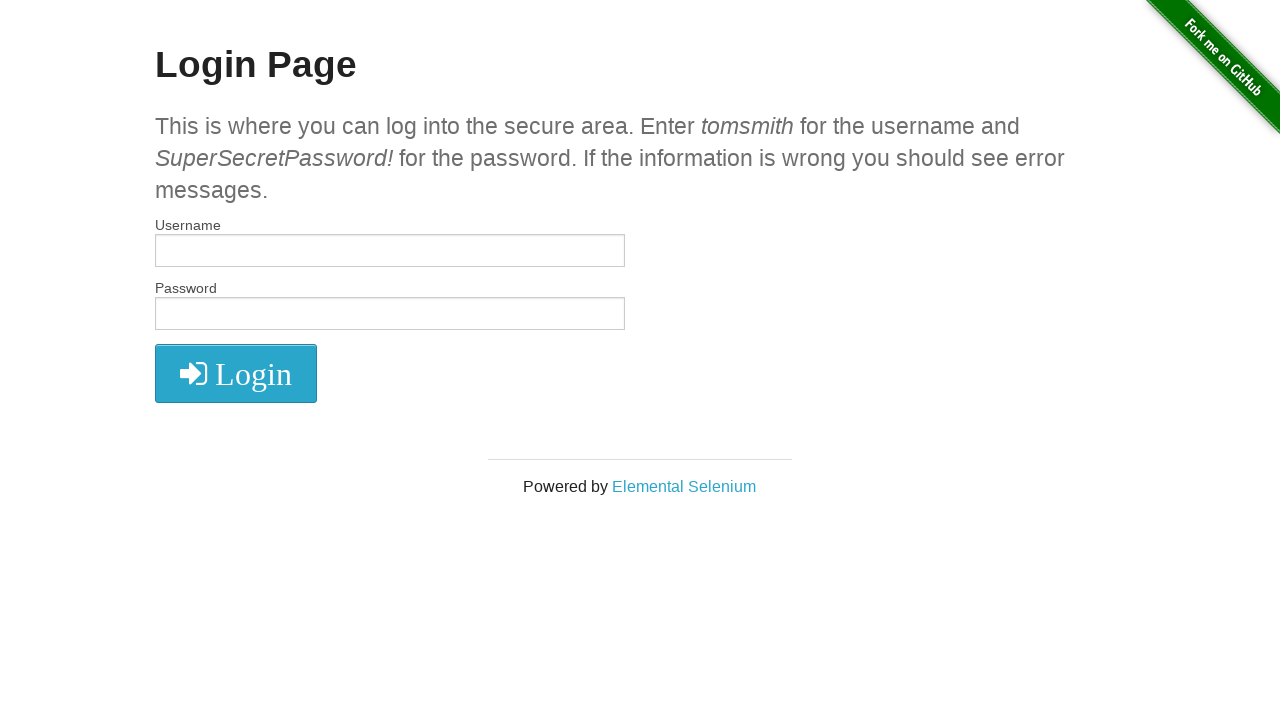